Tests right-click (context menu) functionality by performing a context click on a demo element that triggers a jQuery context menu

Starting URL: http://medialize.github.io/jQuery-contextMenu/demo.html

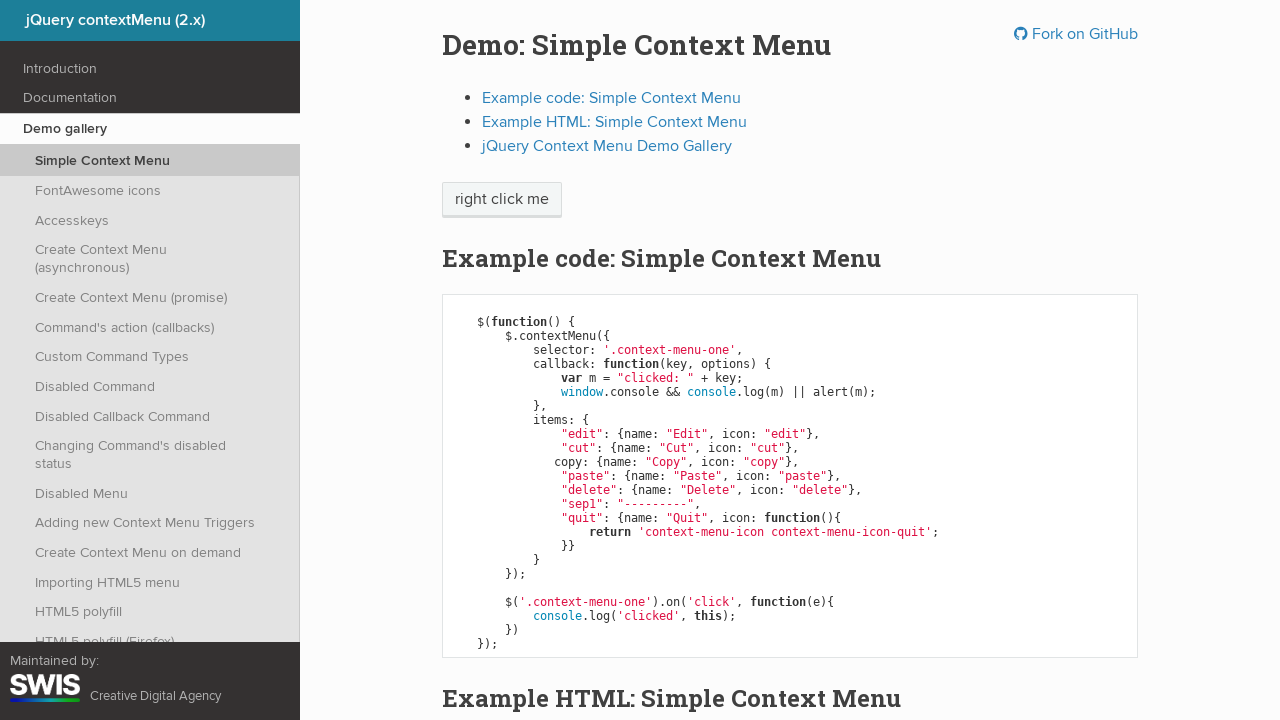

Located right-click target element (span.context-menu-one)
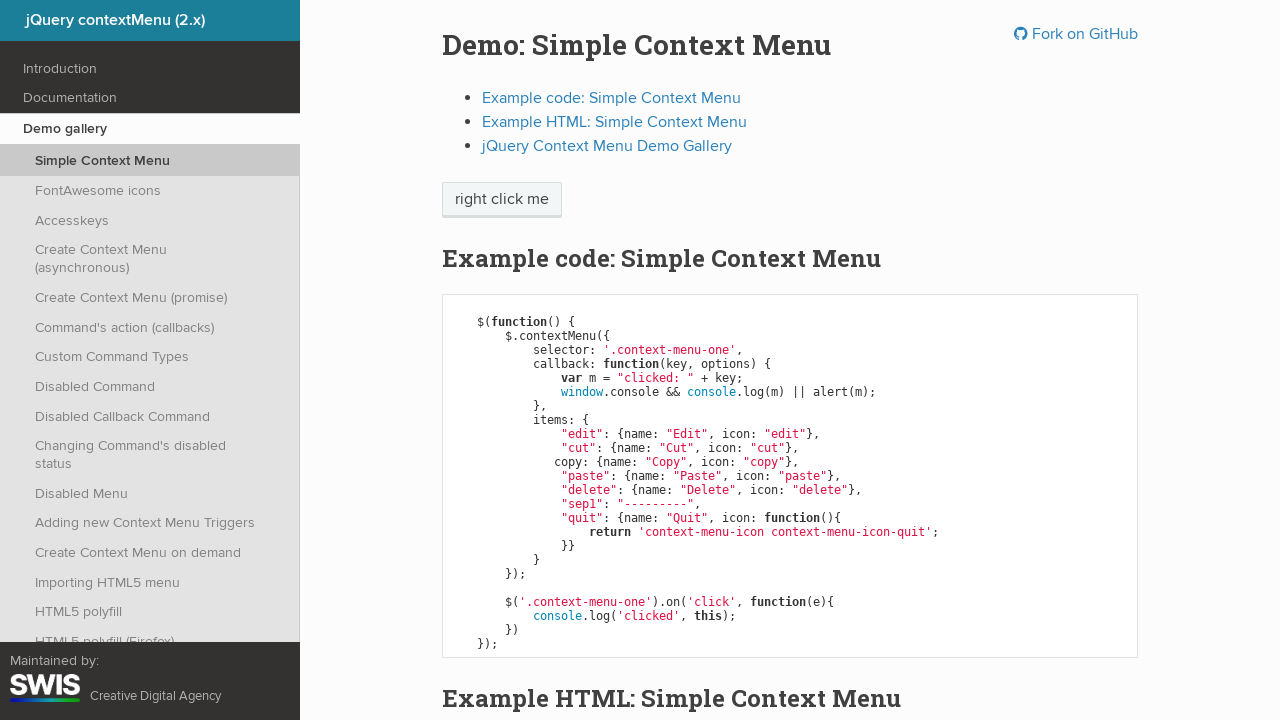

Performed right-click on the target element at (502, 200) on span.context-menu-one
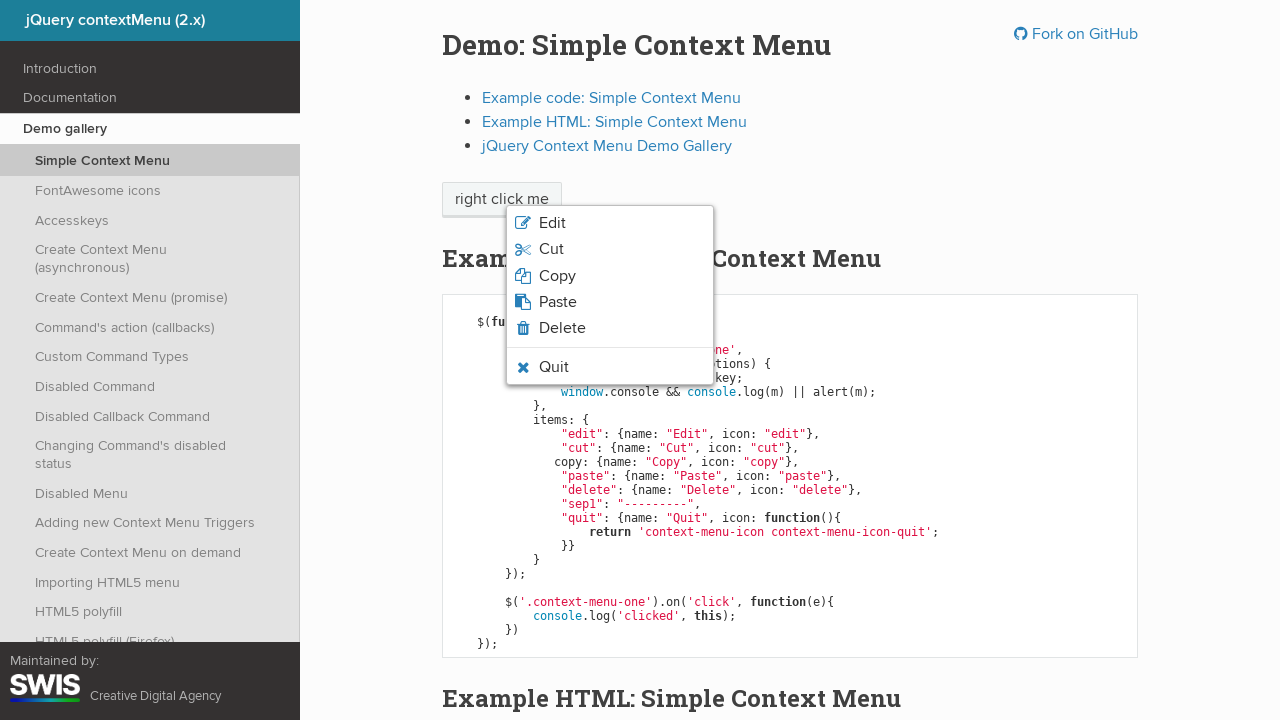

Context menu appeared and became visible
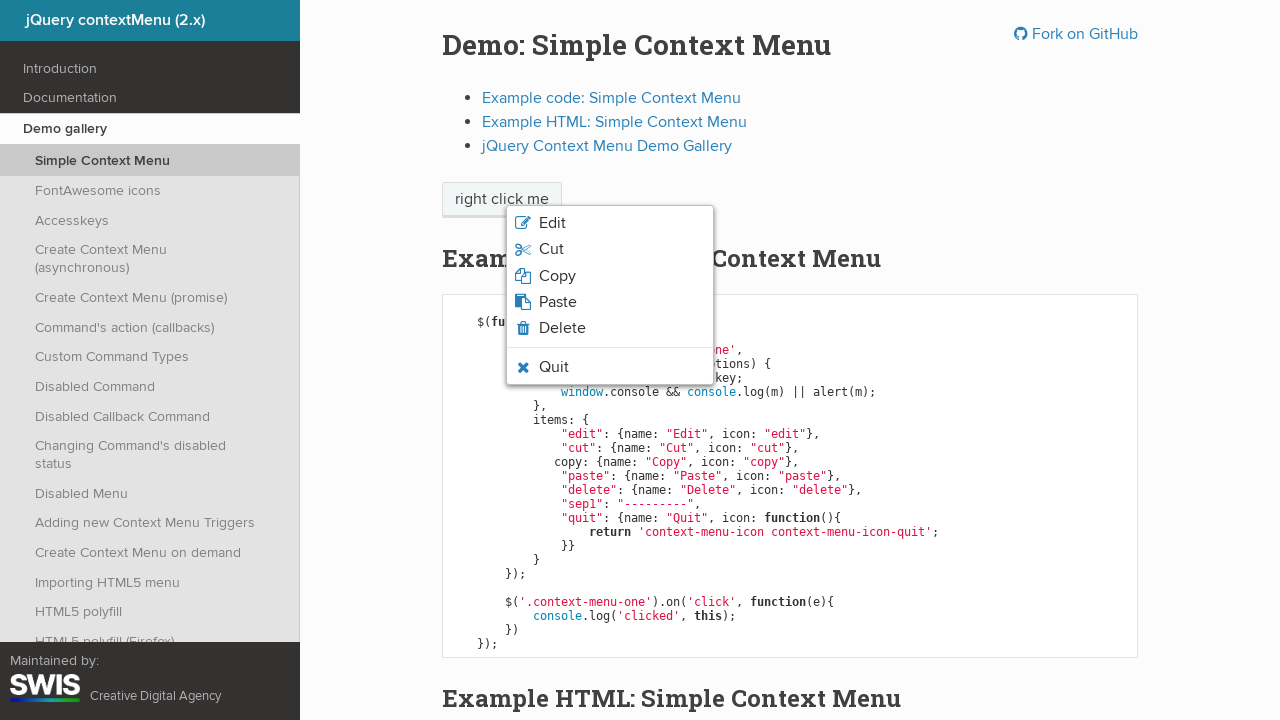

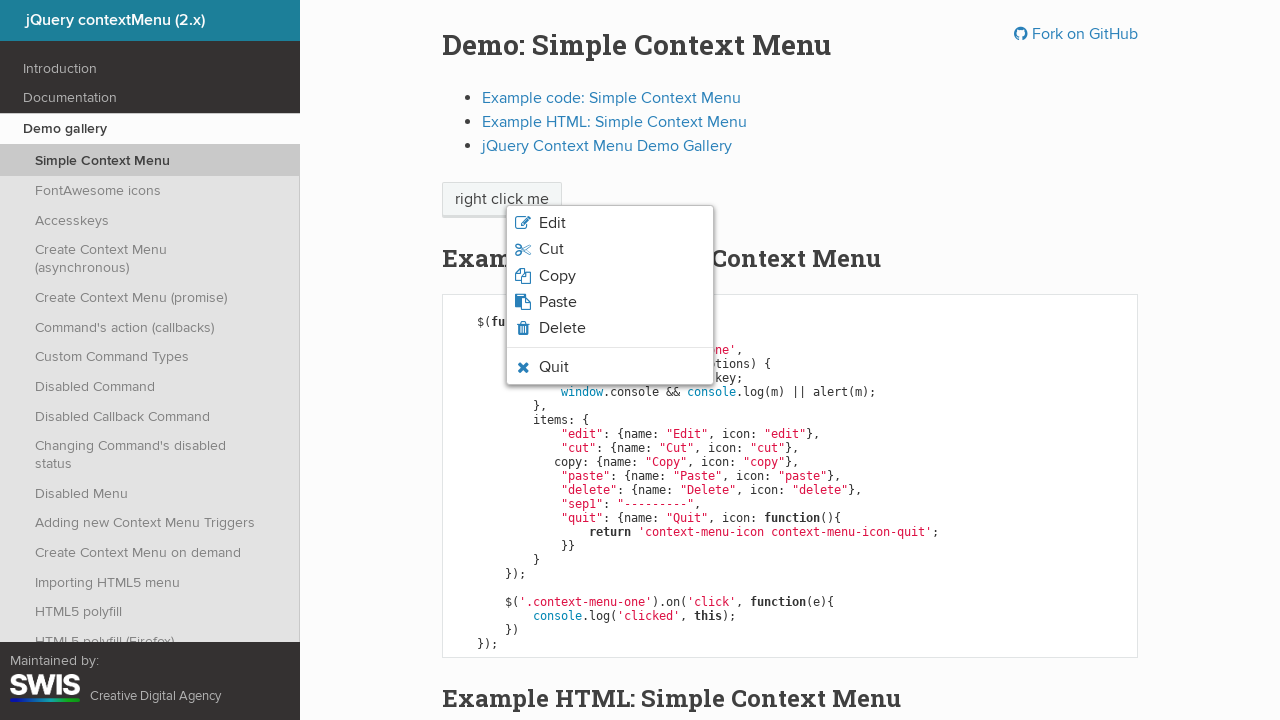